Tests dynamic controls functionality by verifying a textbox is initially disabled, clicking the Enable button, waiting for the textbox to become enabled, and verifying the success message is displayed.

Starting URL: https://the-internet.herokuapp.com/dynamic_controls

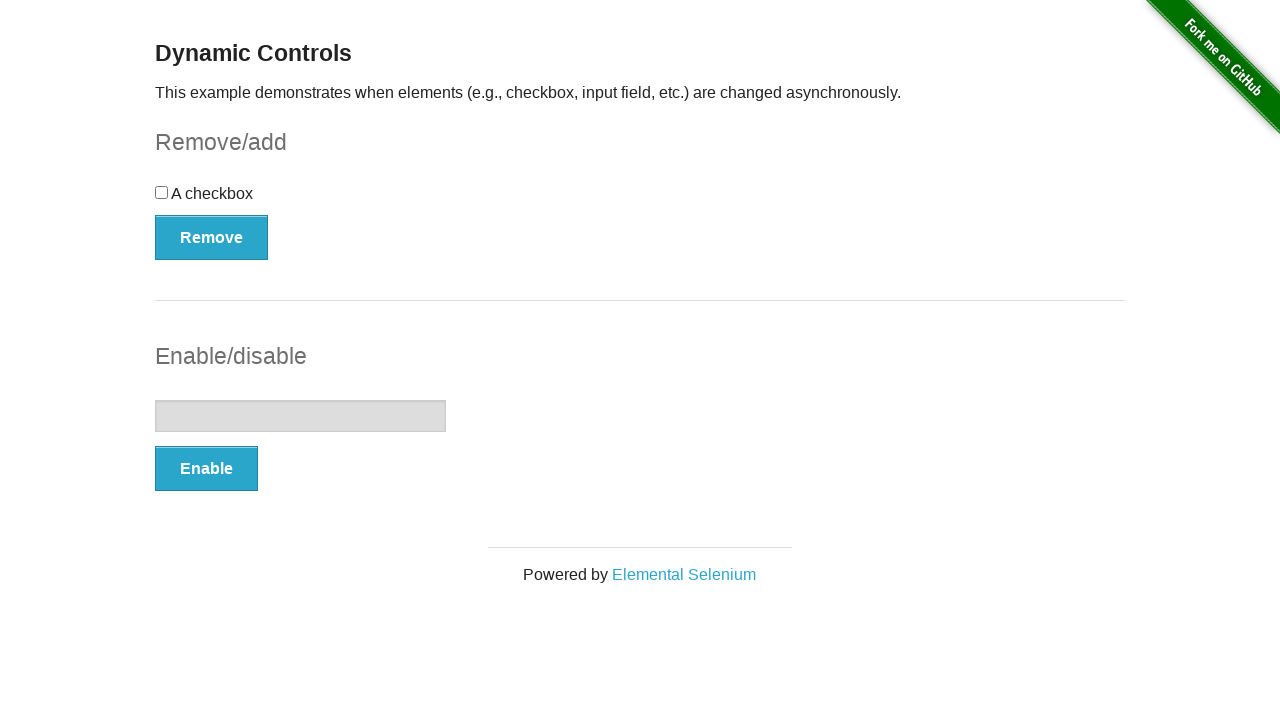

Verified textbox is initially disabled
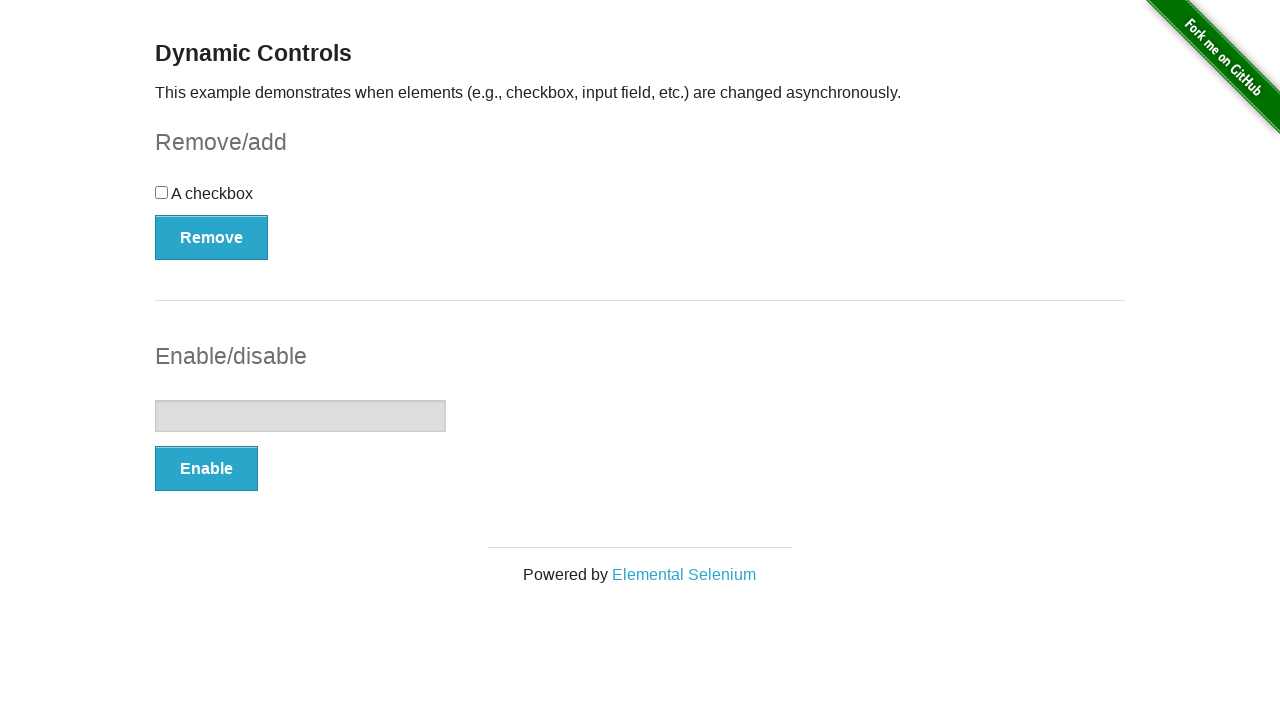

Clicked the Enable button at (206, 469) on xpath=//*[text()='Enable']
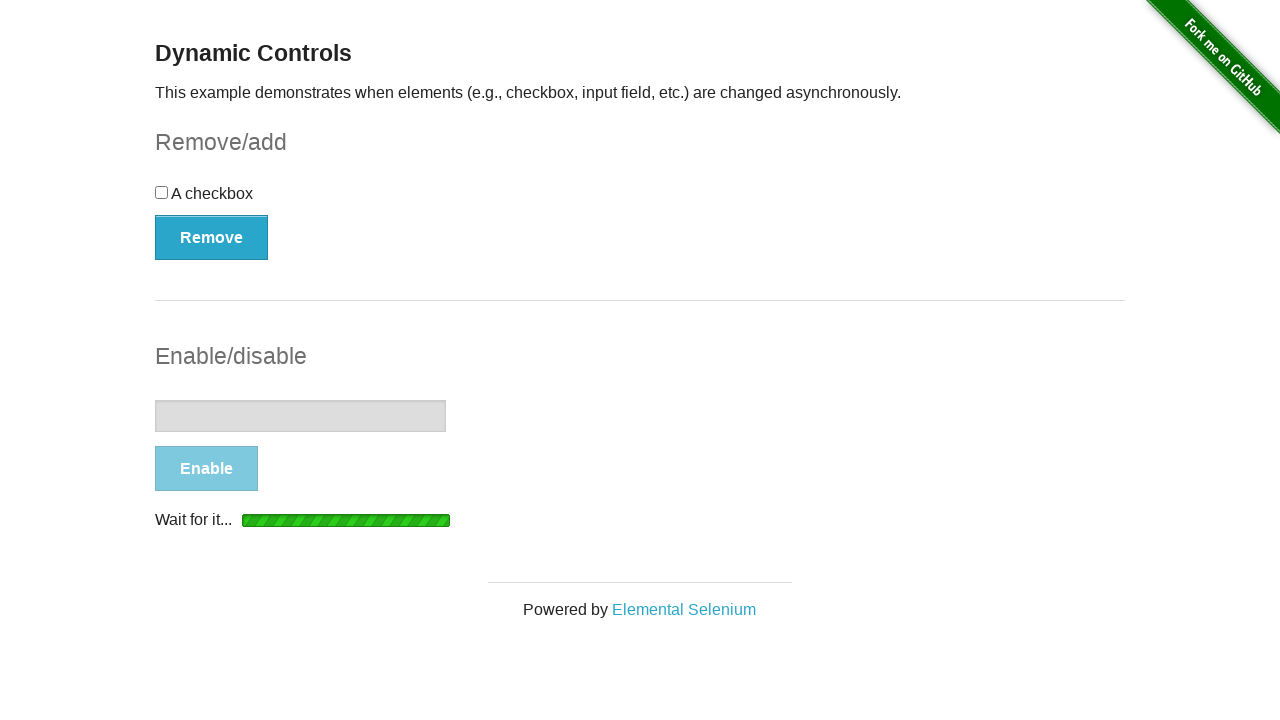

Textbox became visible
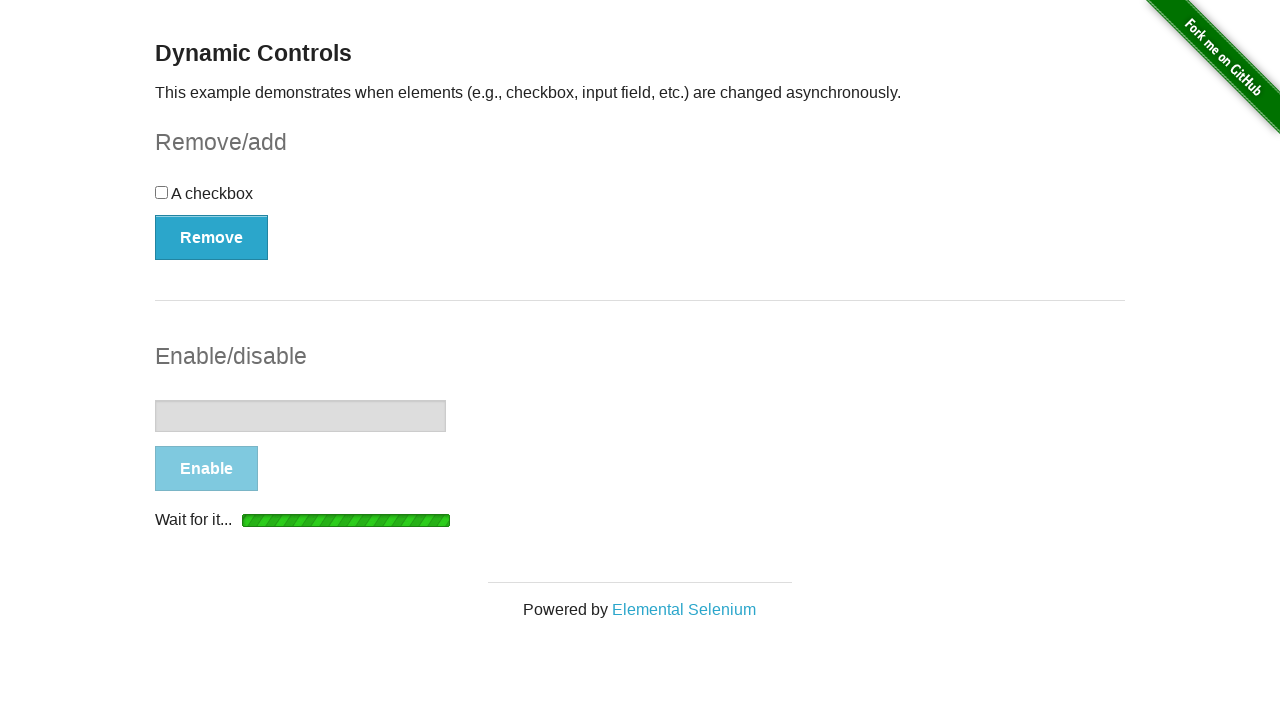

Textbox became enabled
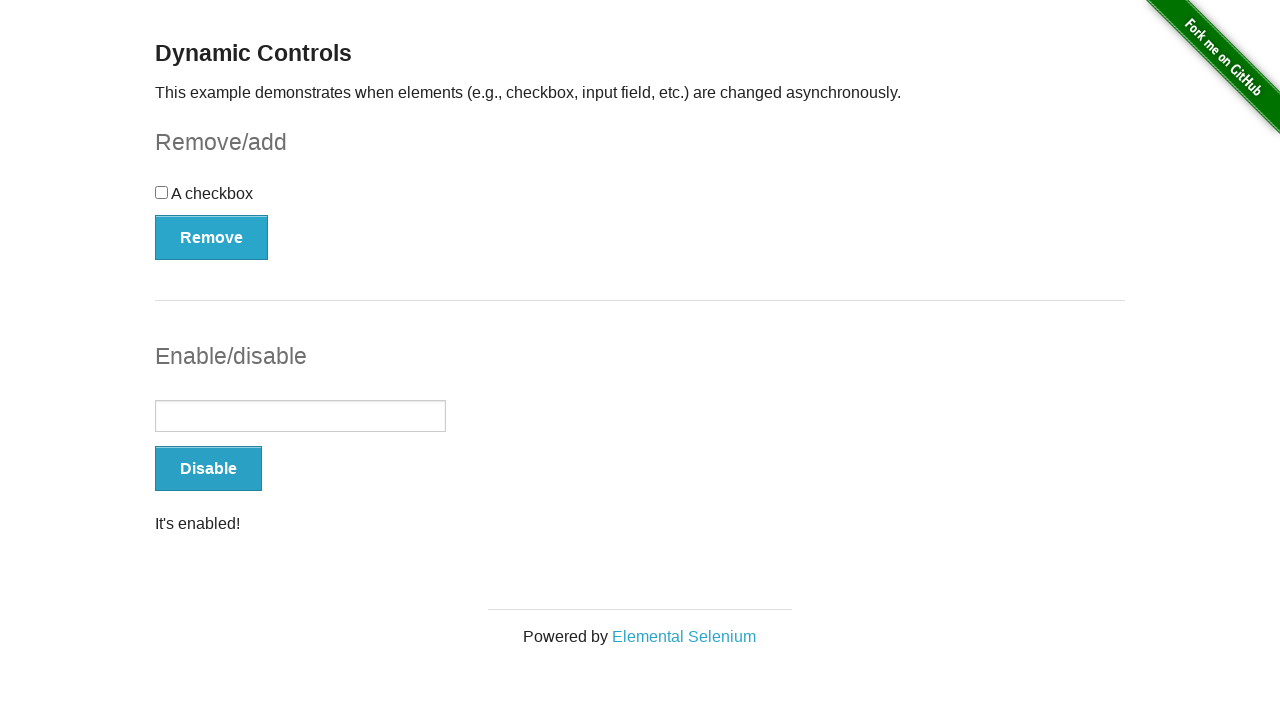

Verified success message is visible
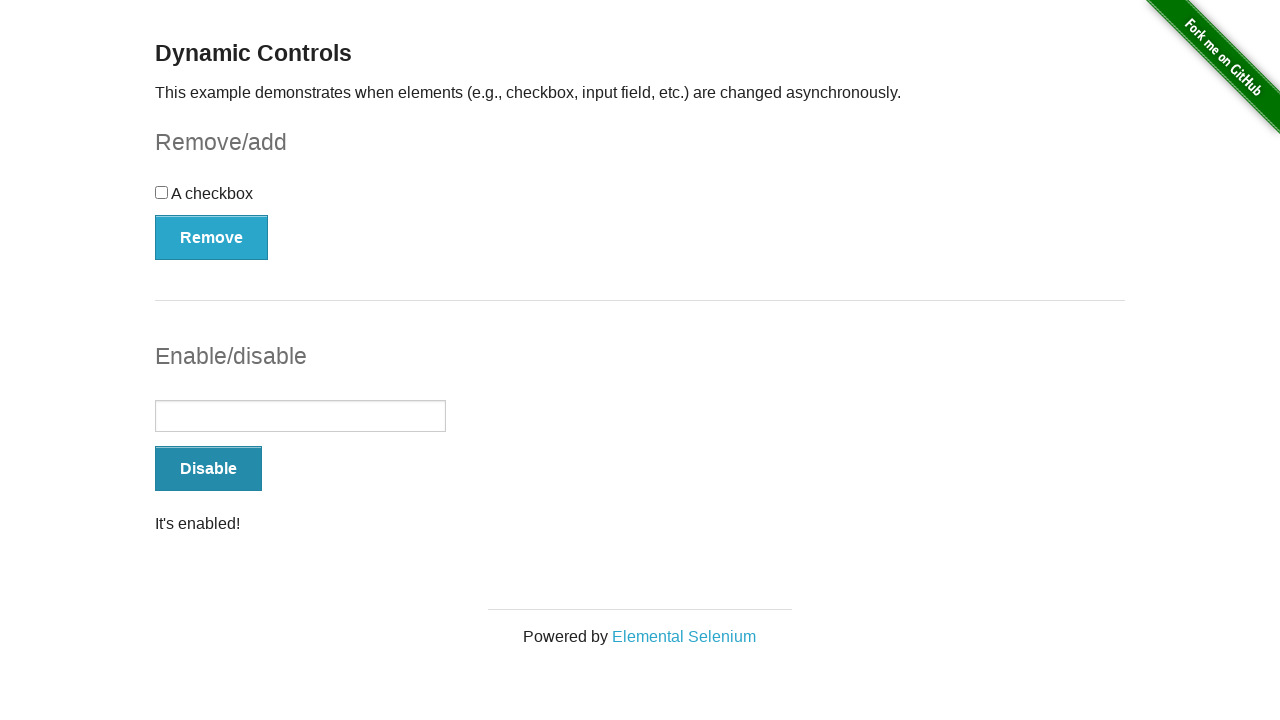

Verified success message contains 'enabled' text
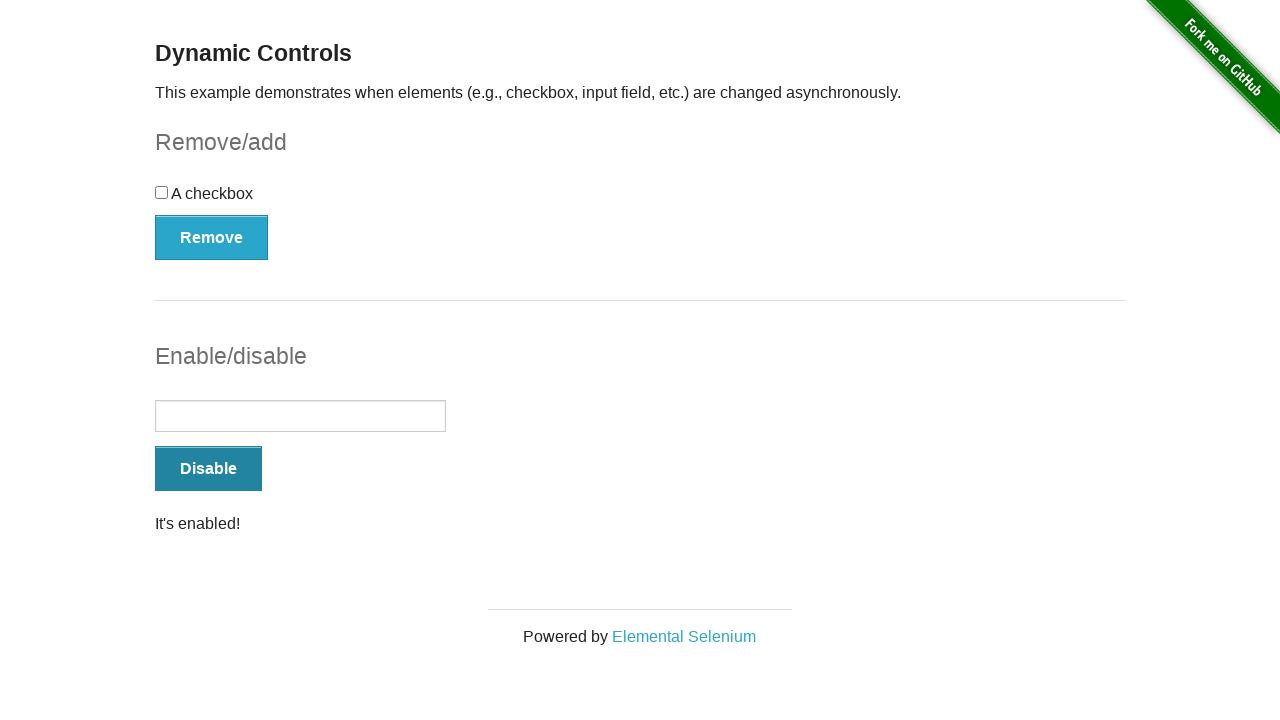

Verified textbox is now enabled
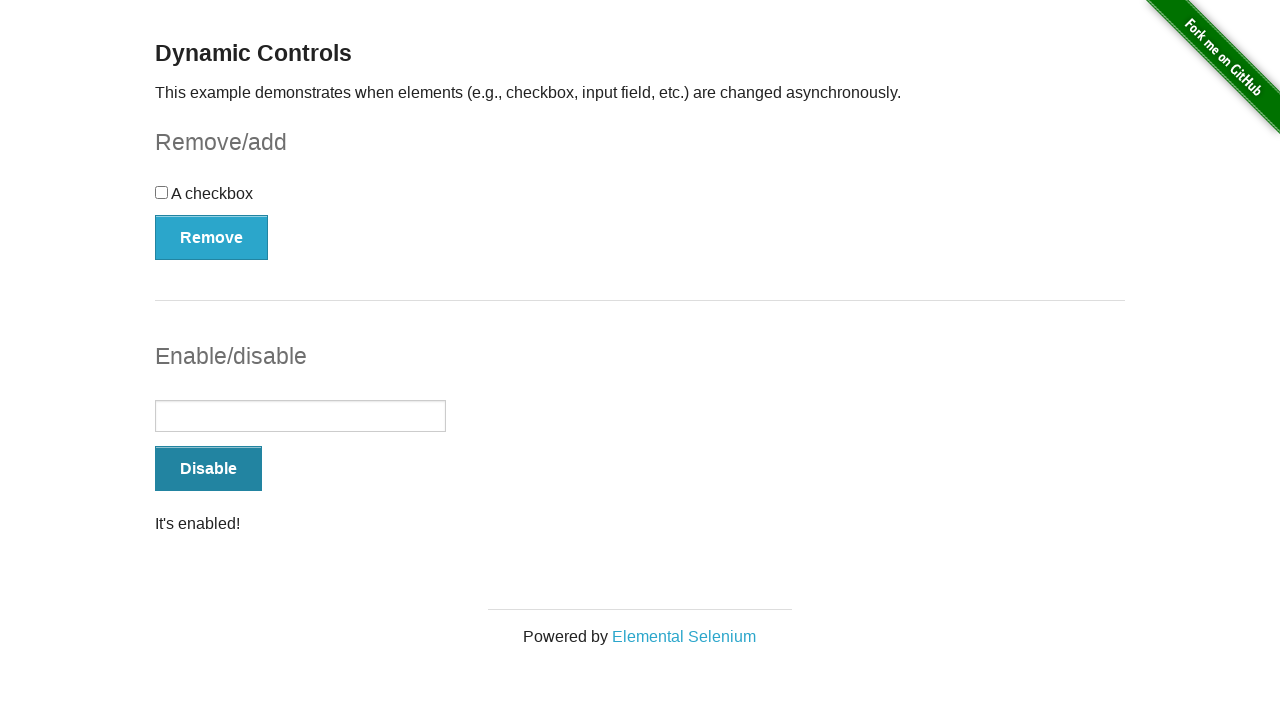

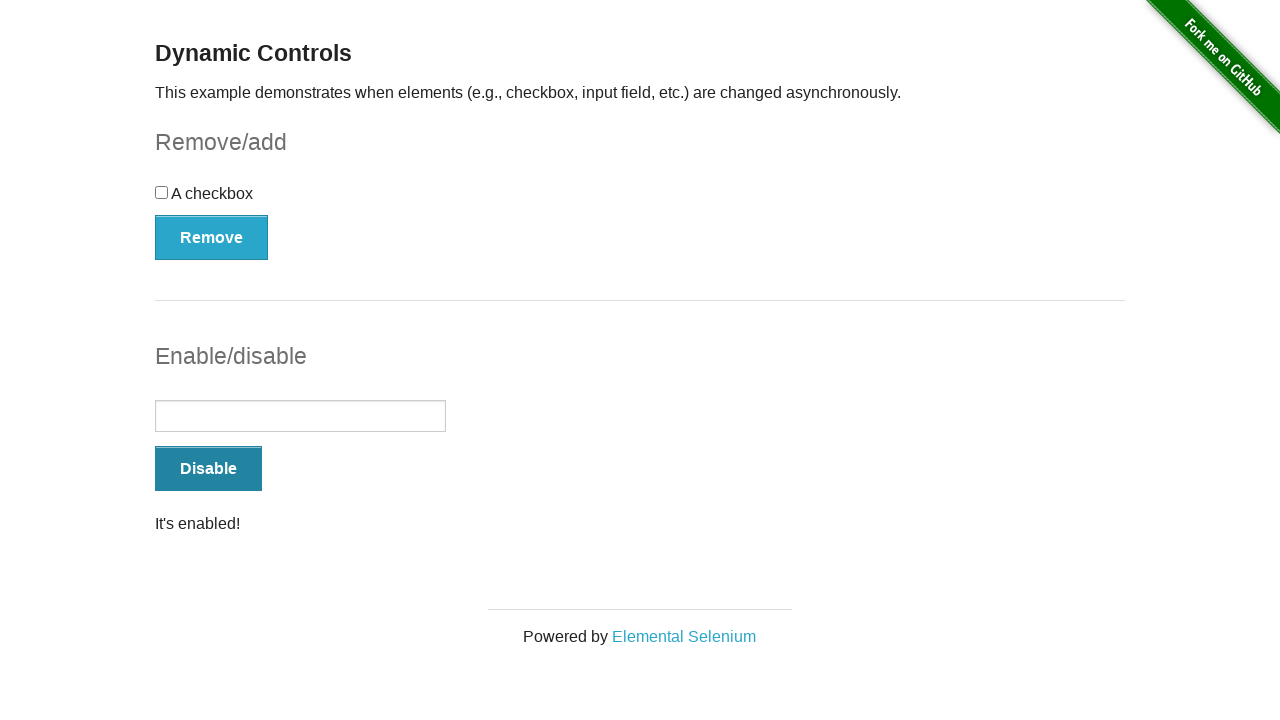